Navigates to a YouTube video page and waits for the video to play for 14 seconds to test video playback functionality

Starting URL: https://www.youtube.com/watch?v=pIWX6hF0C_s

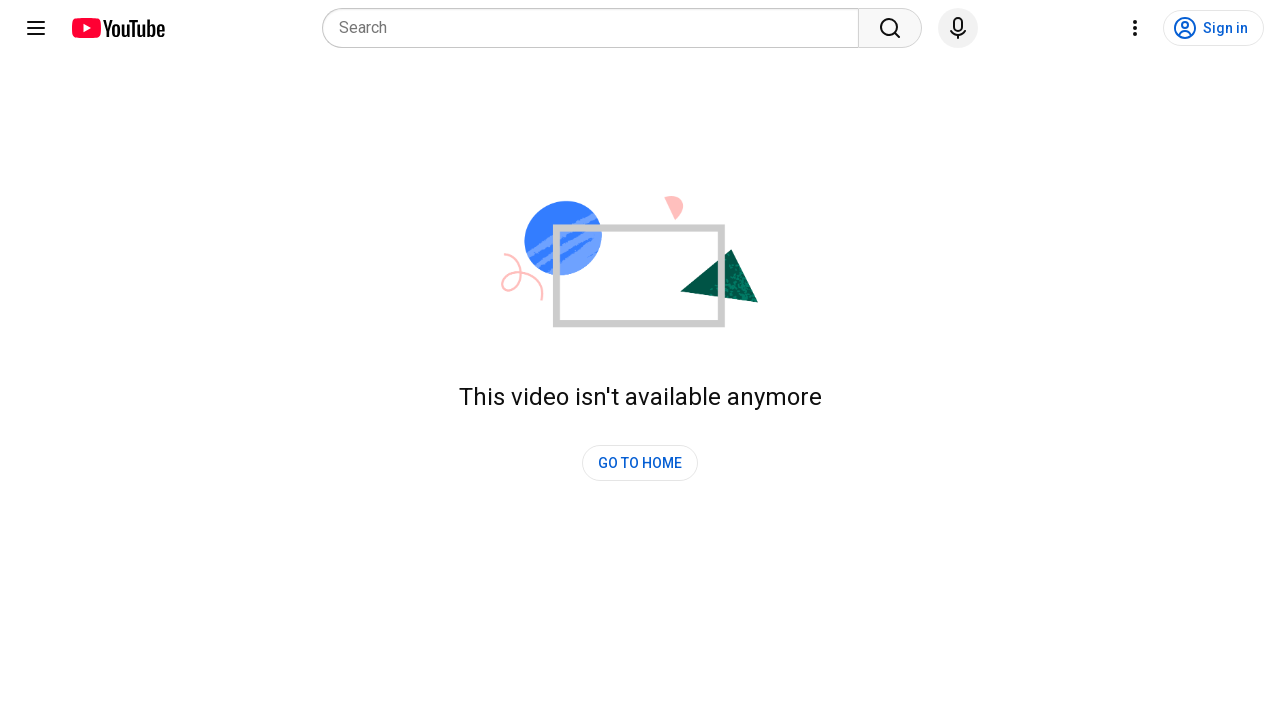

Navigated to YouTube video page
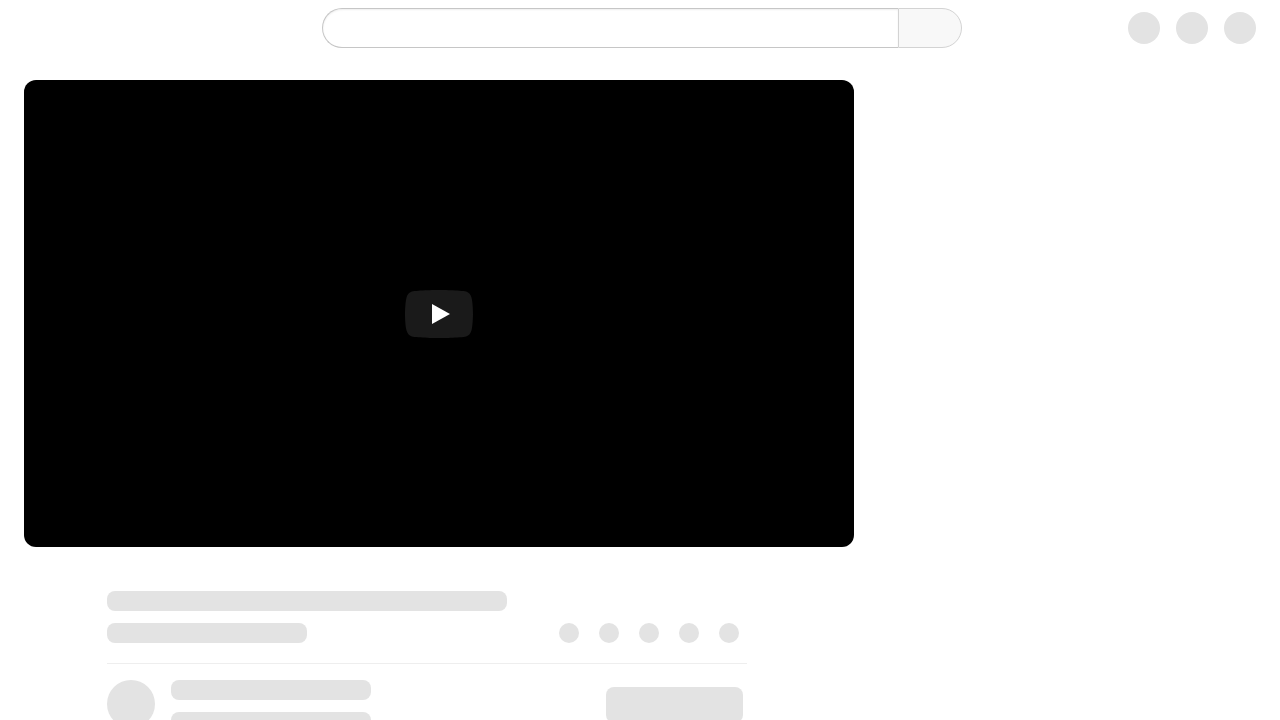

Waited 14 seconds for video to play
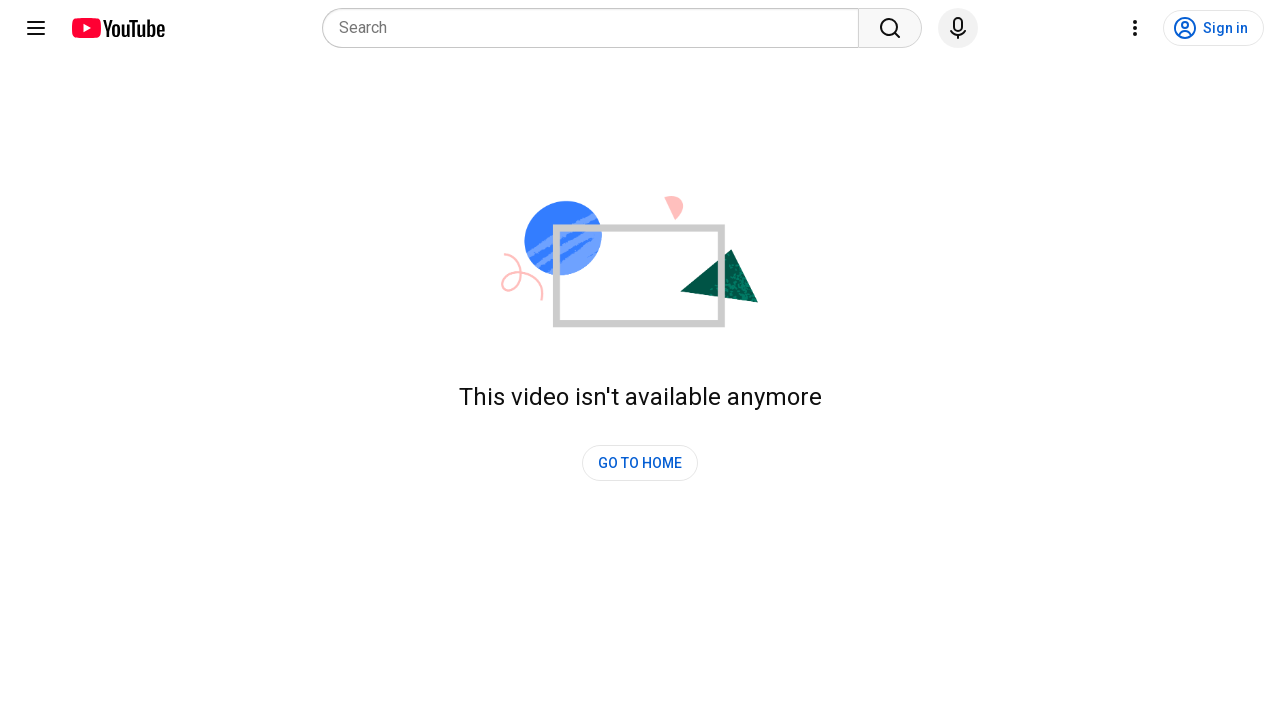

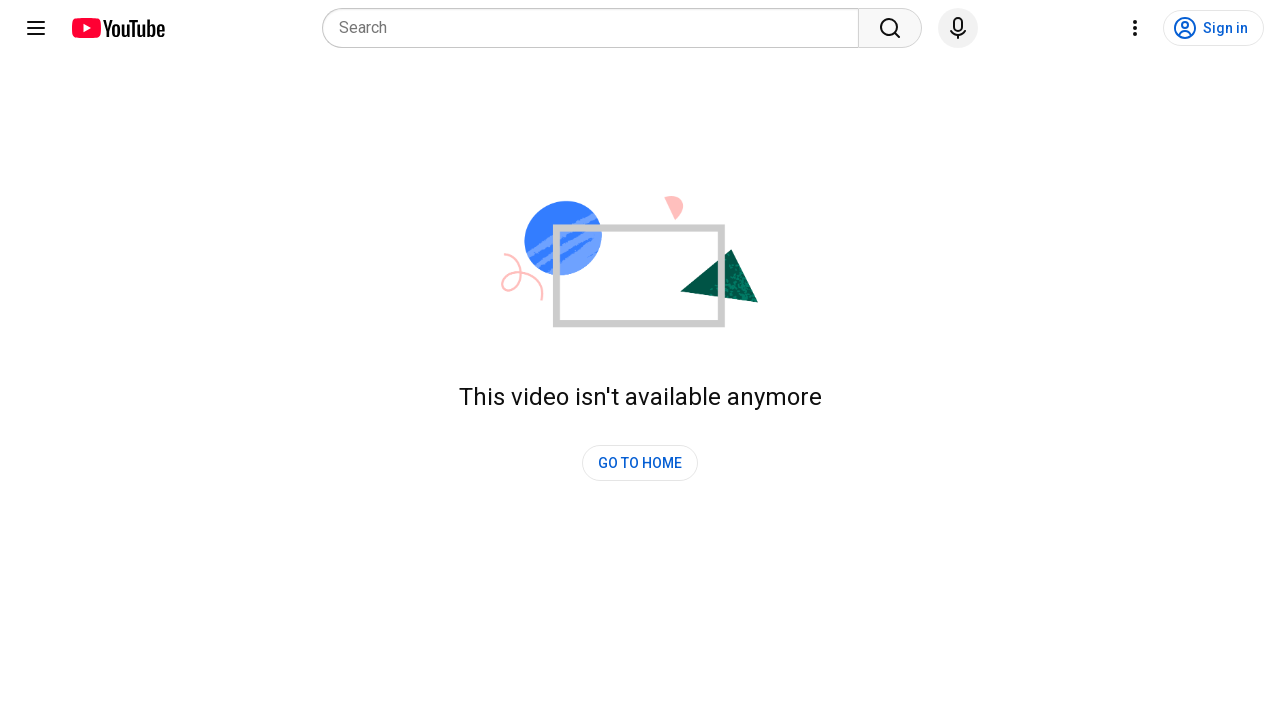